Tests drag and drop functionality using Selenide's dragAndDrop method equivalent, dragging column A to column B and verifying the swap

Starting URL: https://the-internet.herokuapp.com/drag_and_drop

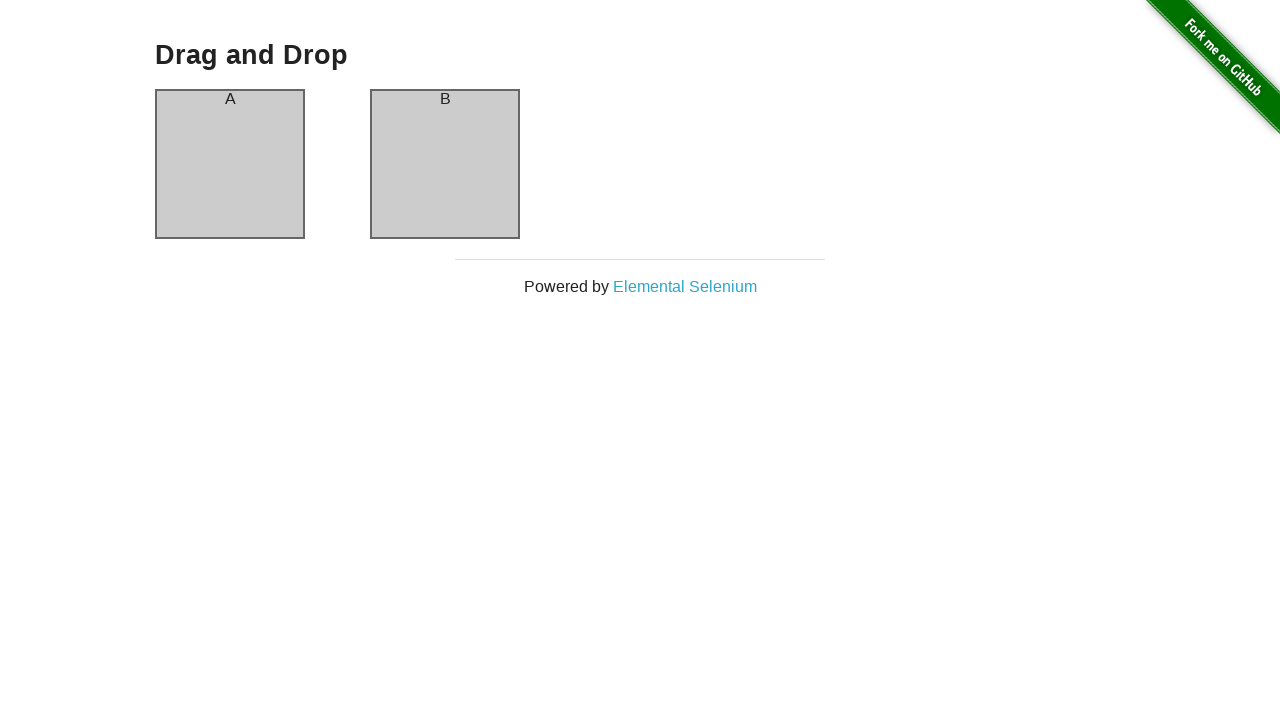

Waited for column A to be visible
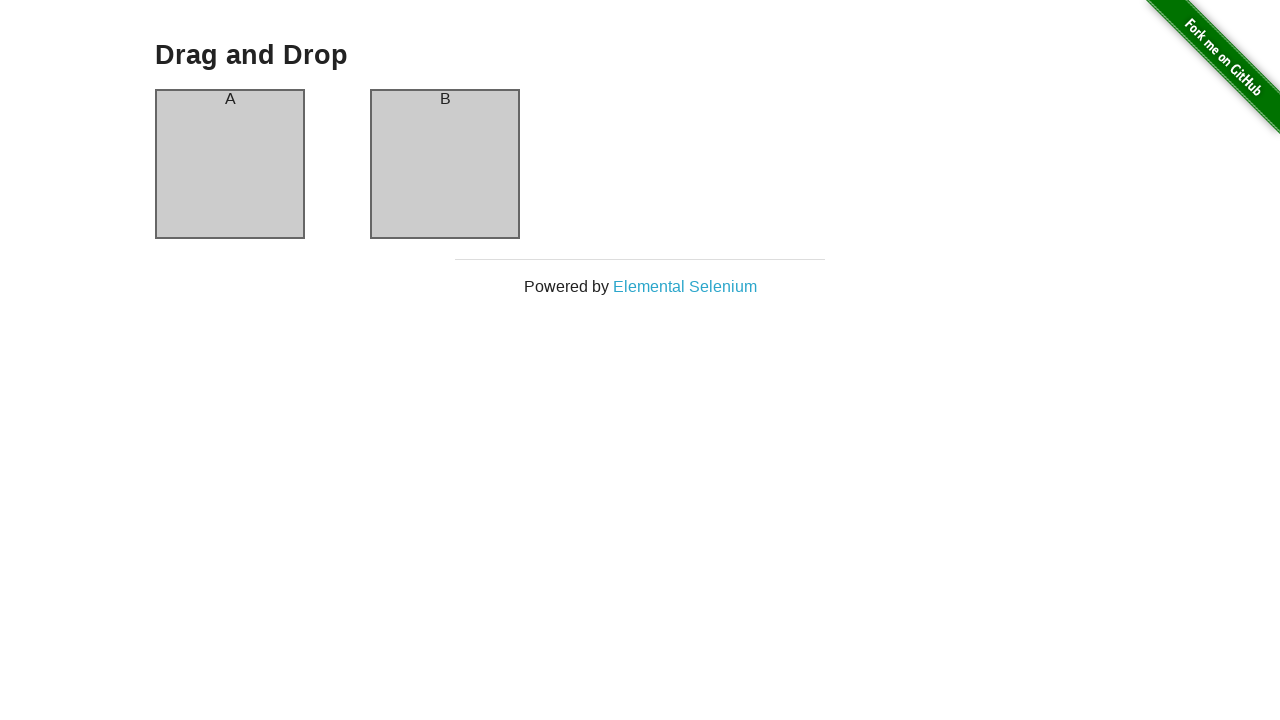

Verified column A initially contains text 'A'
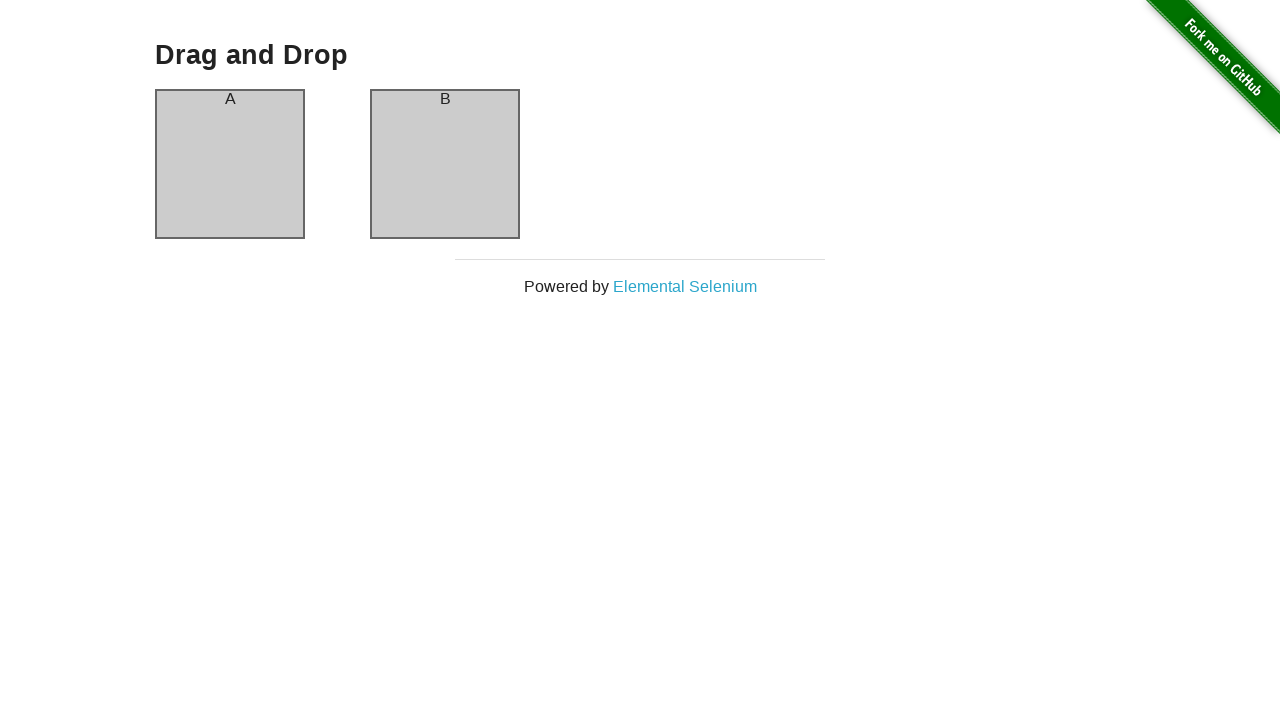

Hovered over column A at (230, 164) on #column-a
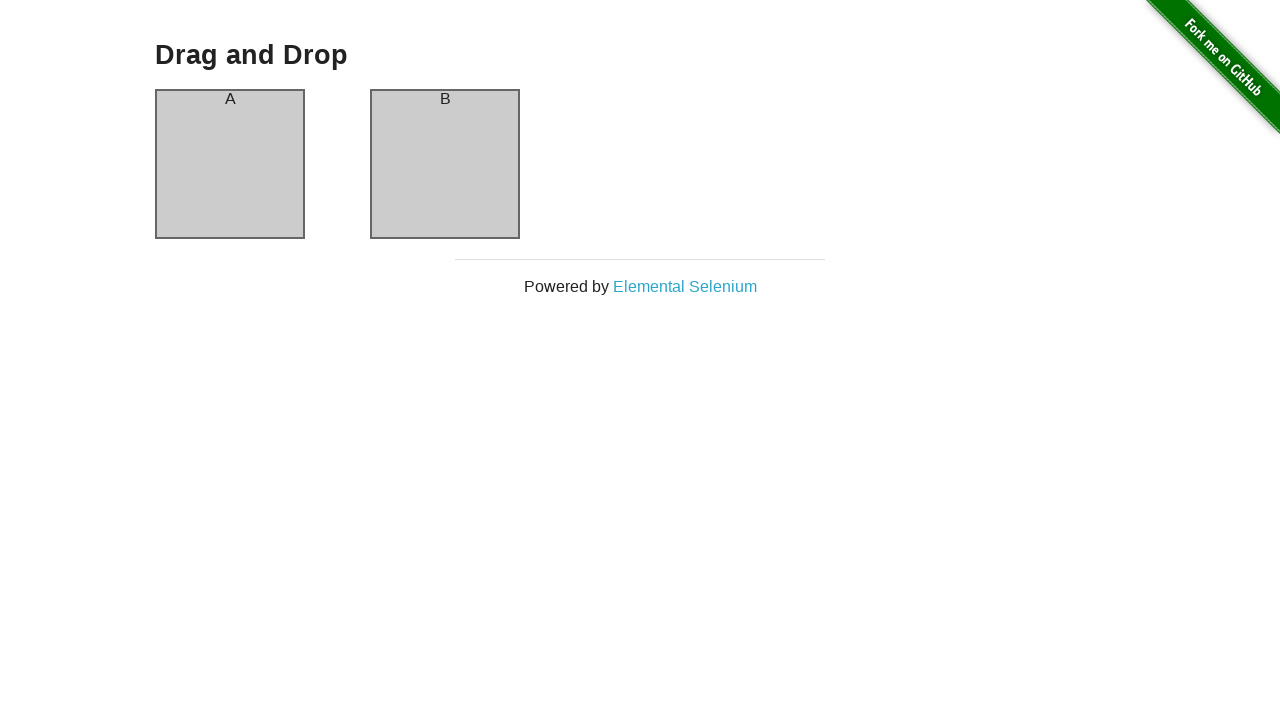

Dragged column A to column B position at (445, 164)
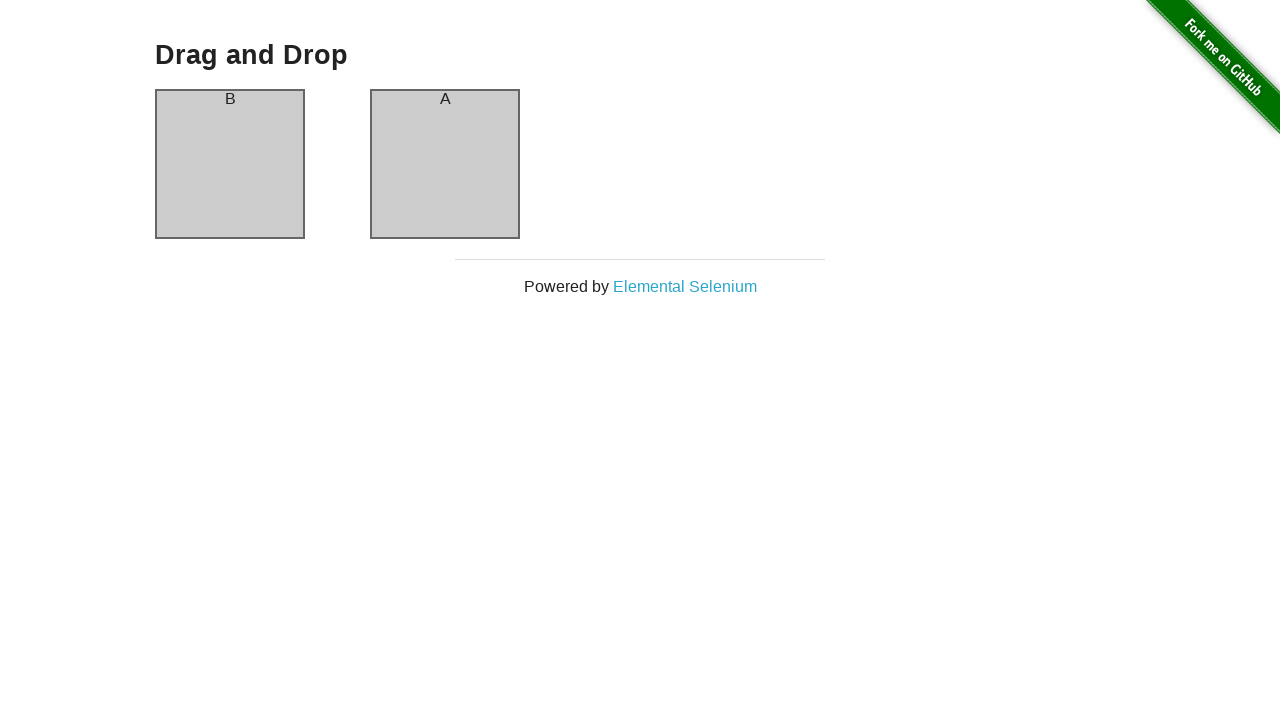

Verified columns swapped - column A position now contains 'B'
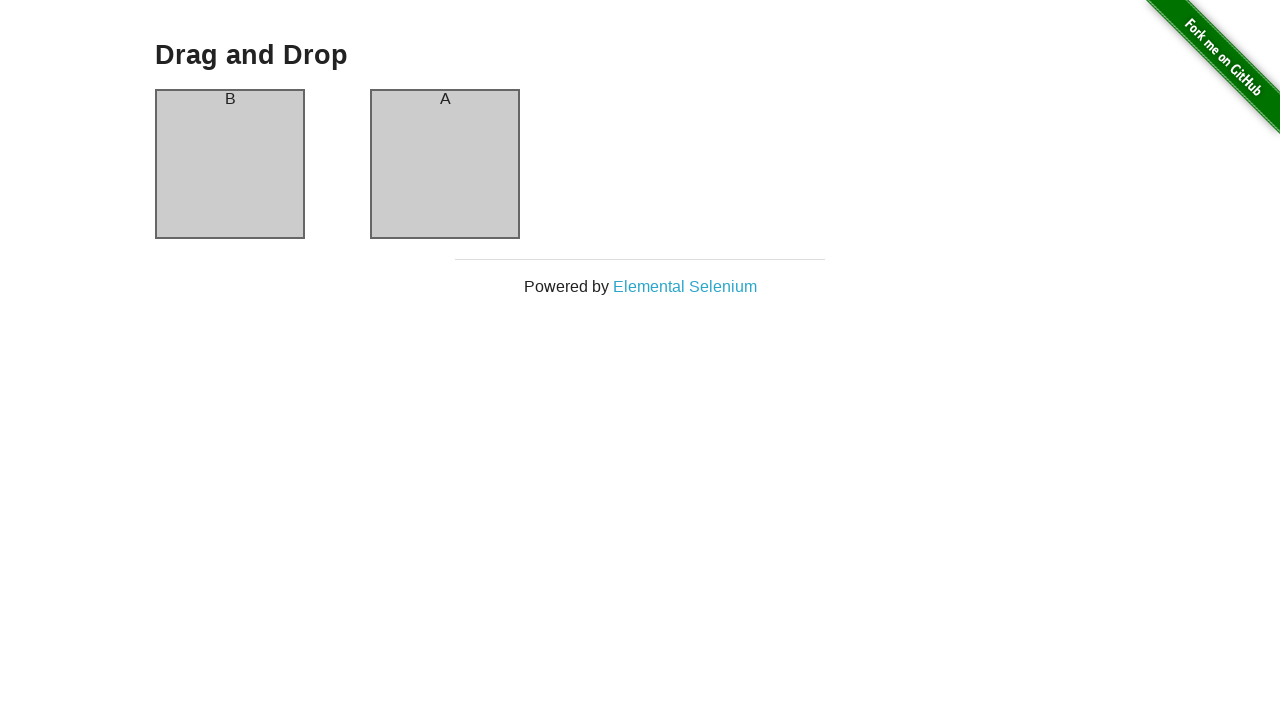

Verified column B position now contains 'A'
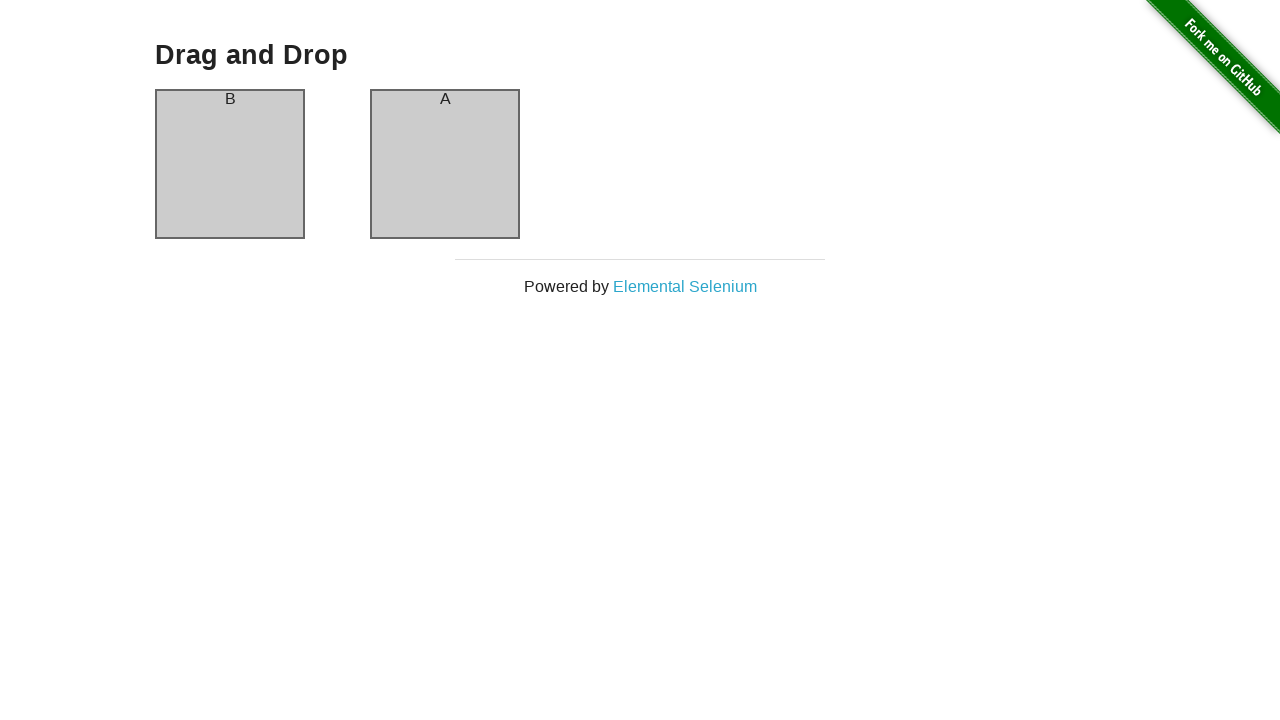

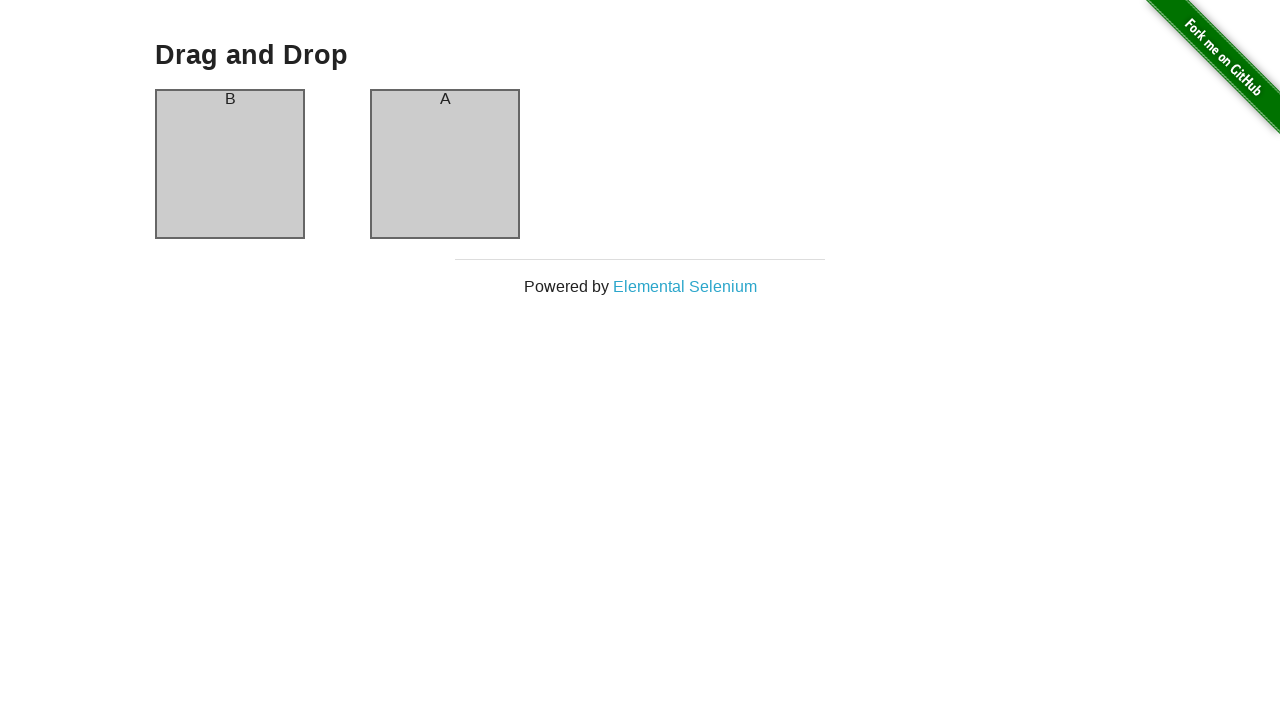